Tests clicking a confirm button and accepting the confirmation dialog, then verifying the result message

Starting URL: https://kristinek.github.io/site/examples/alerts_popups

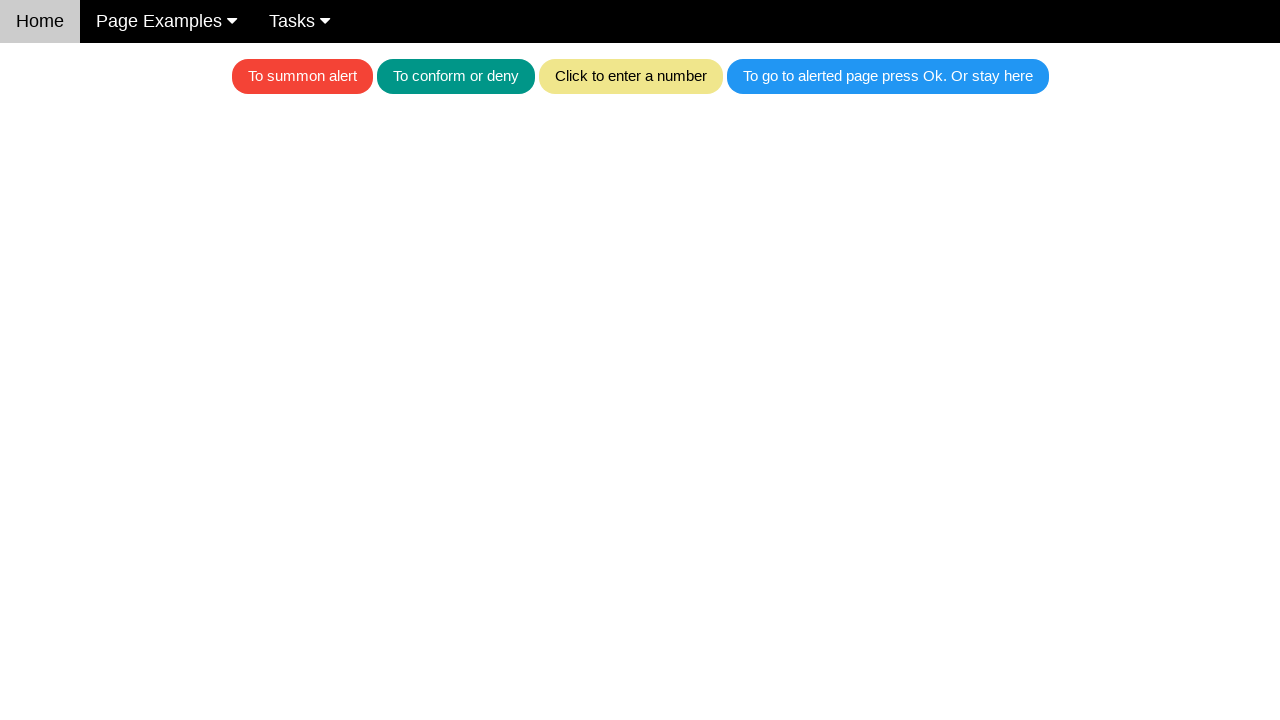

Set up dialog handler to automatically accept confirmation dialogs
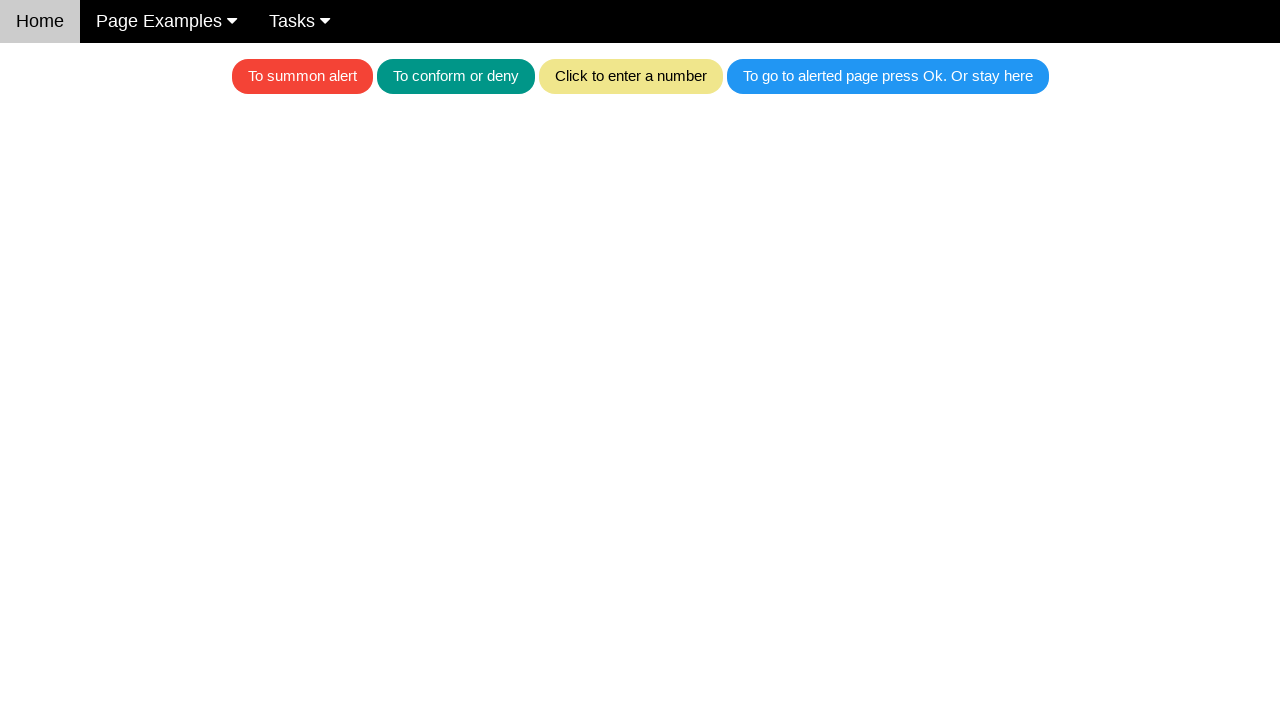

Clicked teal button to trigger confirmation dialog at (456, 76) on .w3-teal
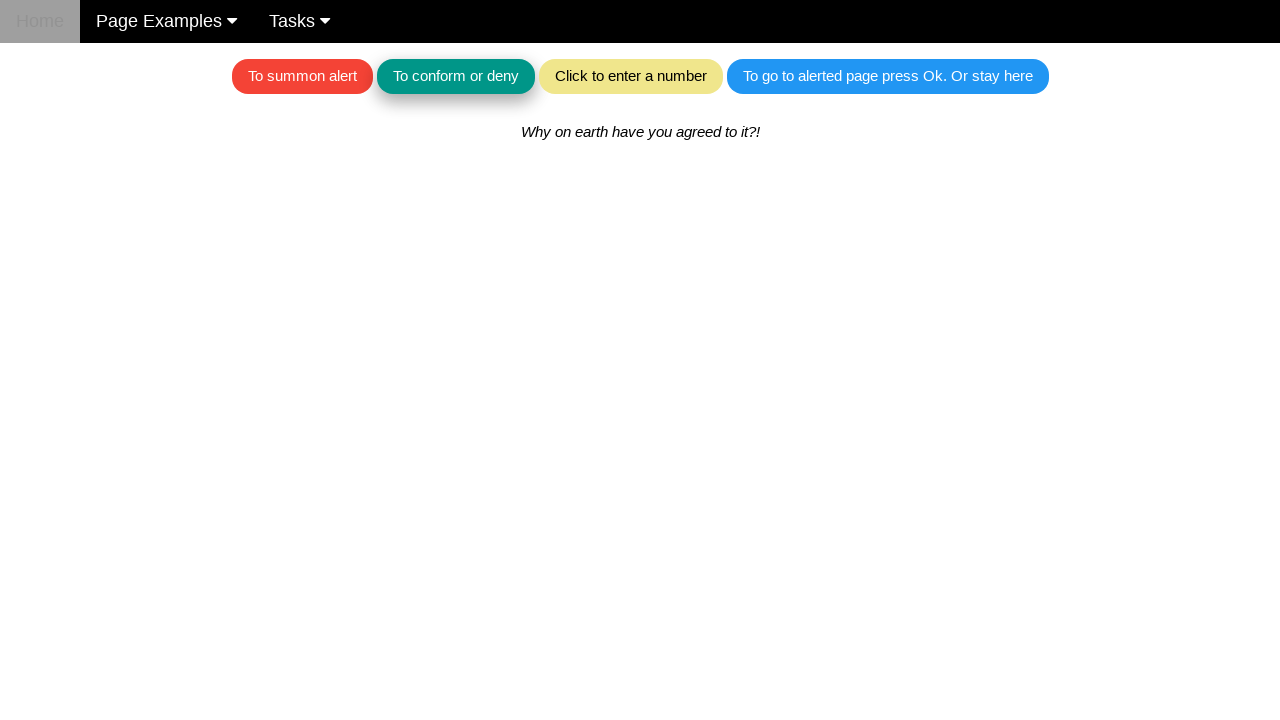

Waited for dialog to be processed
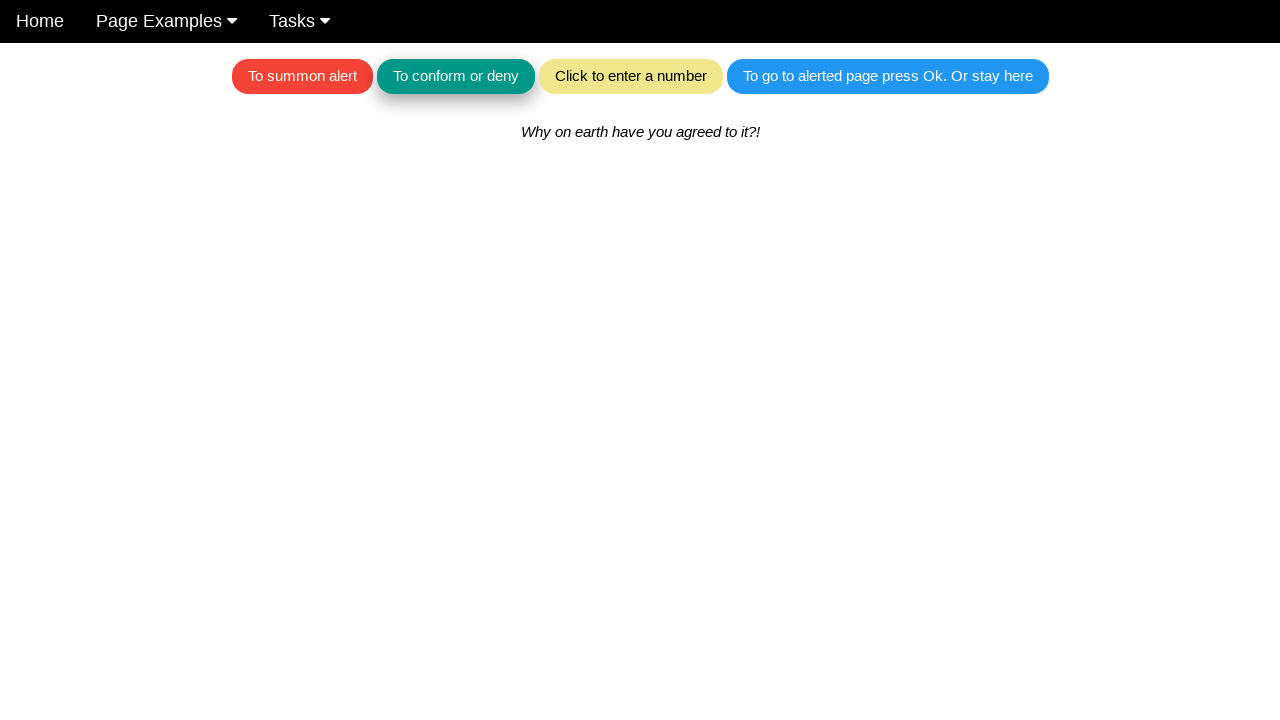

Retrieved result text after accepting confirmation dialog
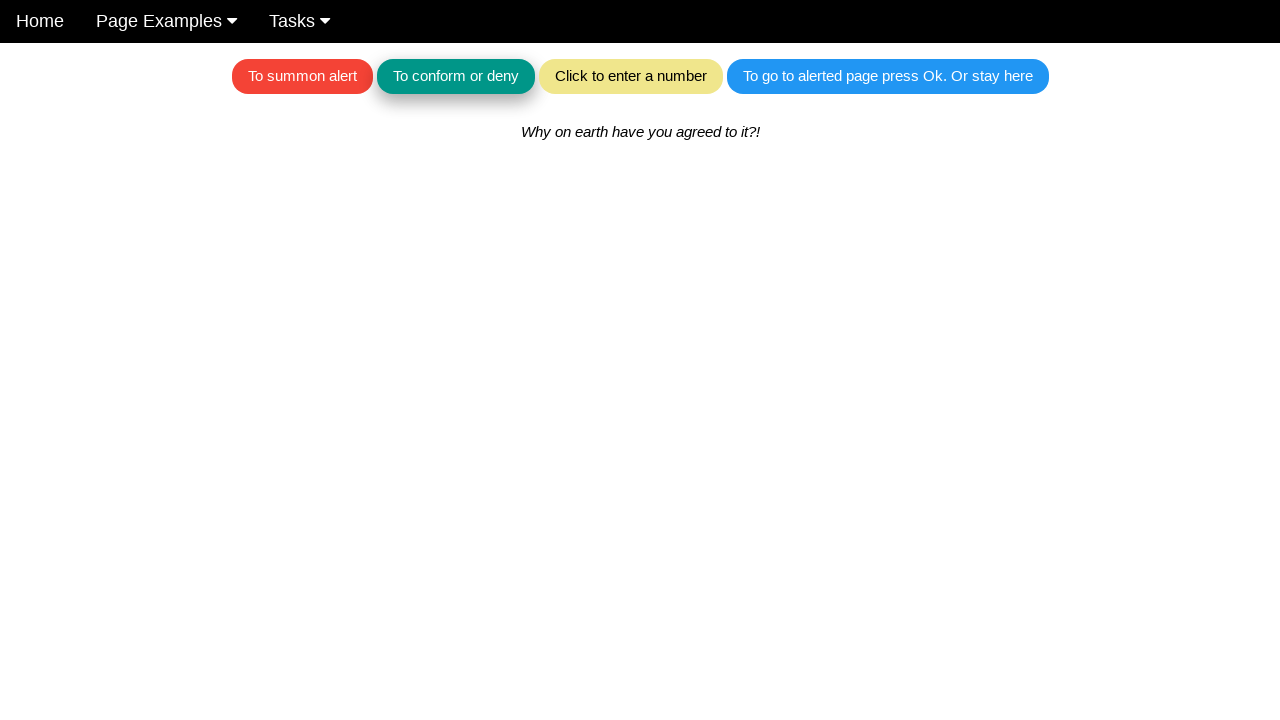

Verified result message matches expected text: 'Why on earth have you agreed to it?!'
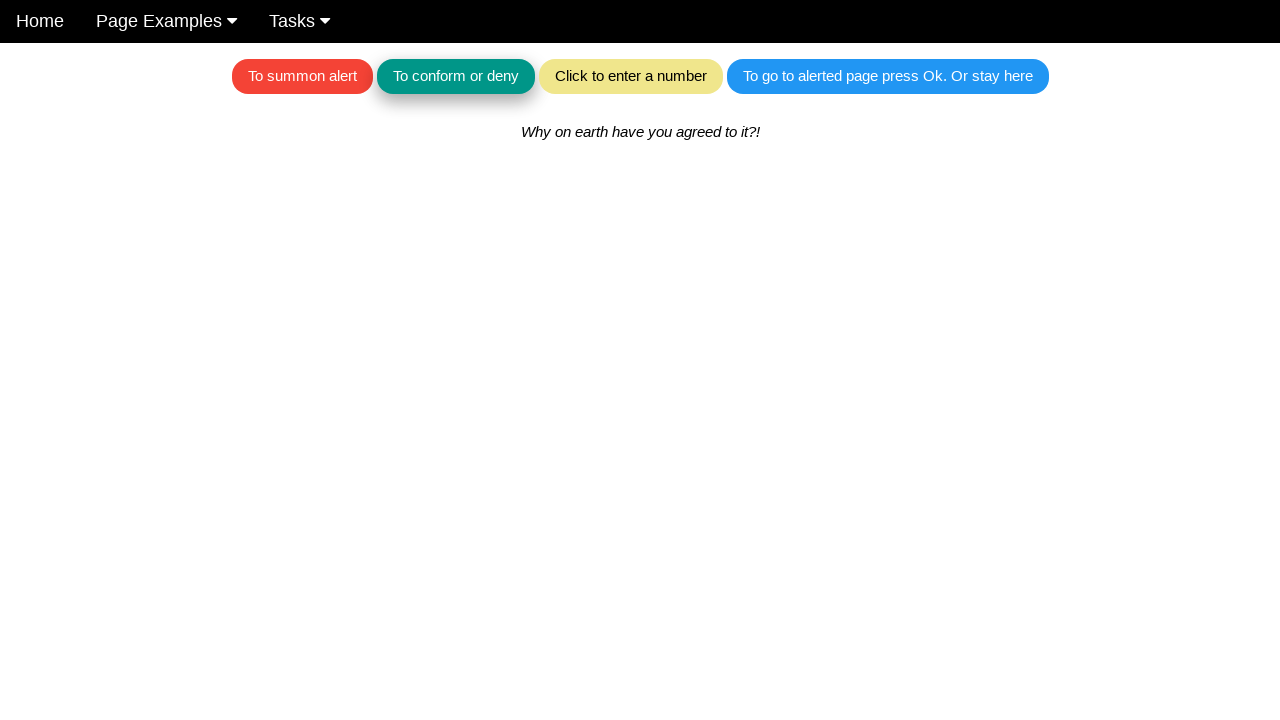

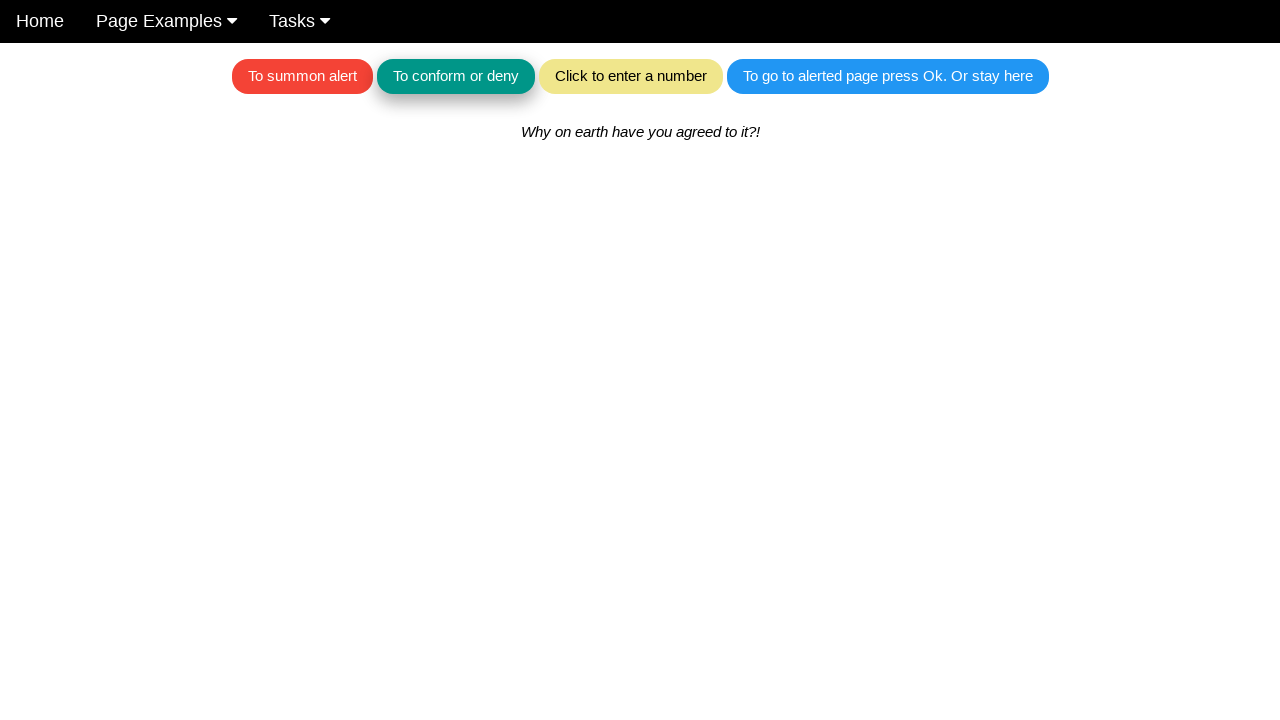